Navigates to Python.org homepage and verifies that the event widget with upcoming events is displayed

Starting URL: https://python.org

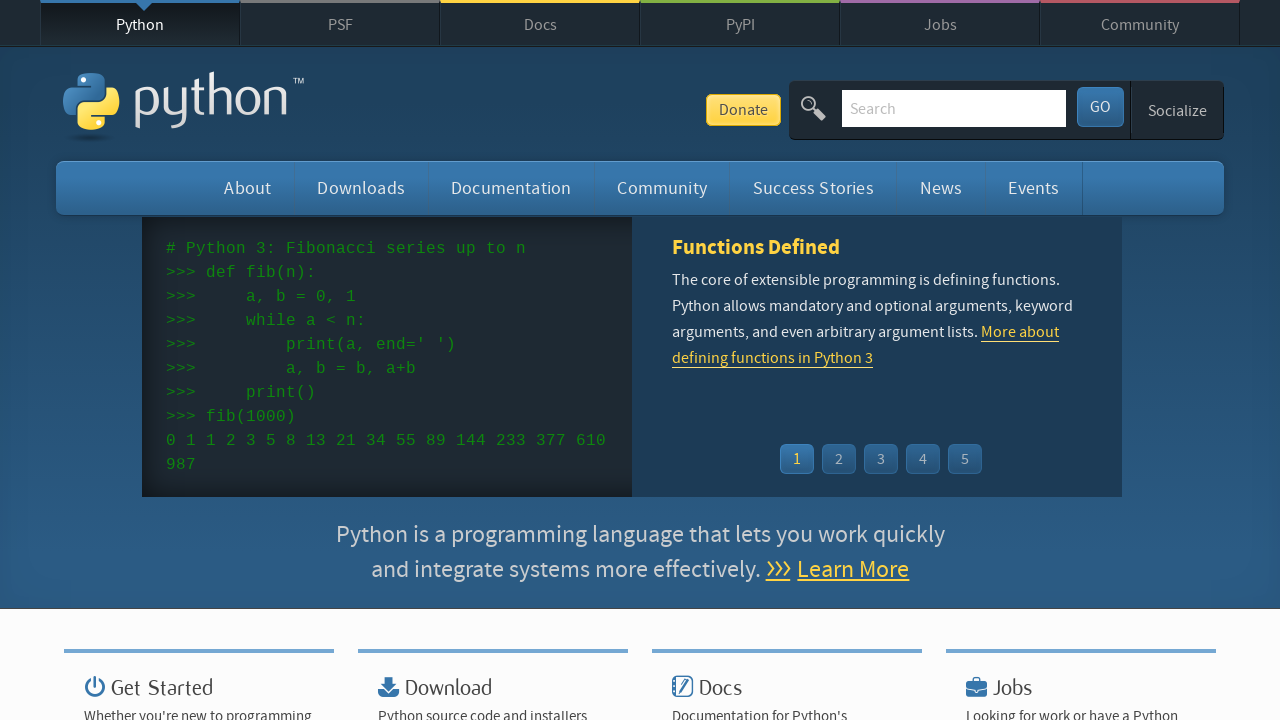

Navigated to Python.org homepage
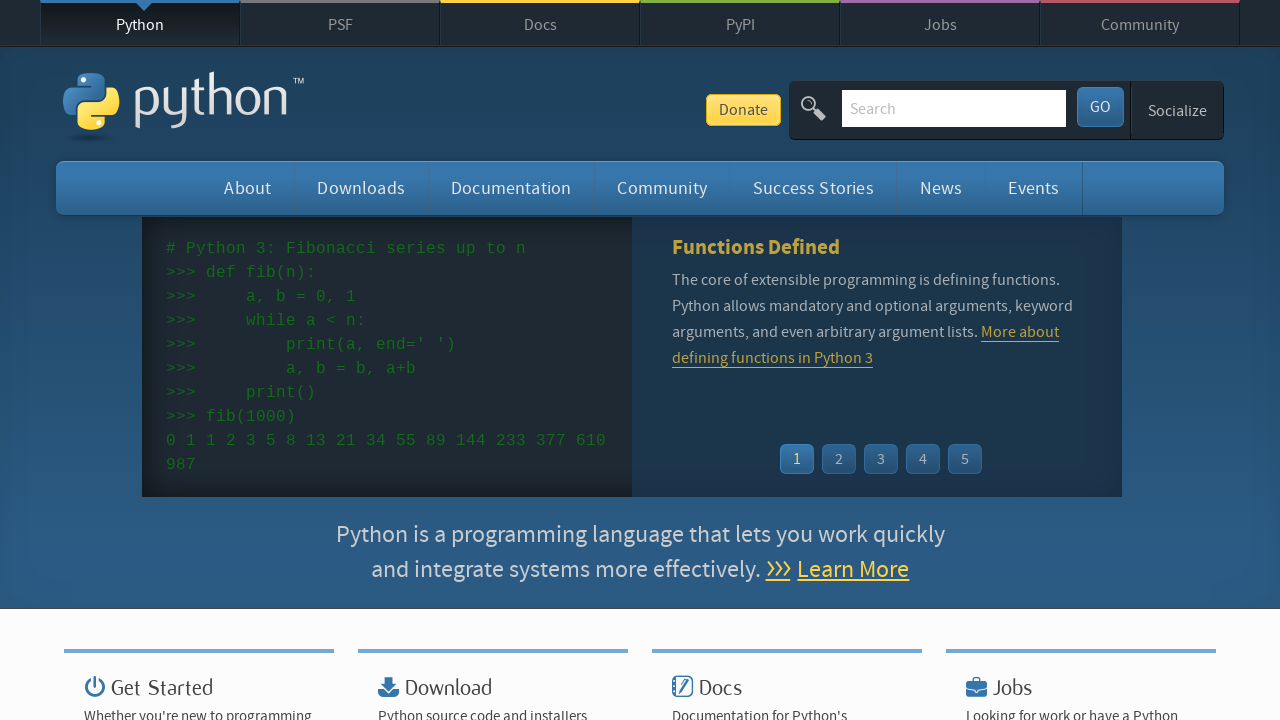

Event widget time elements loaded
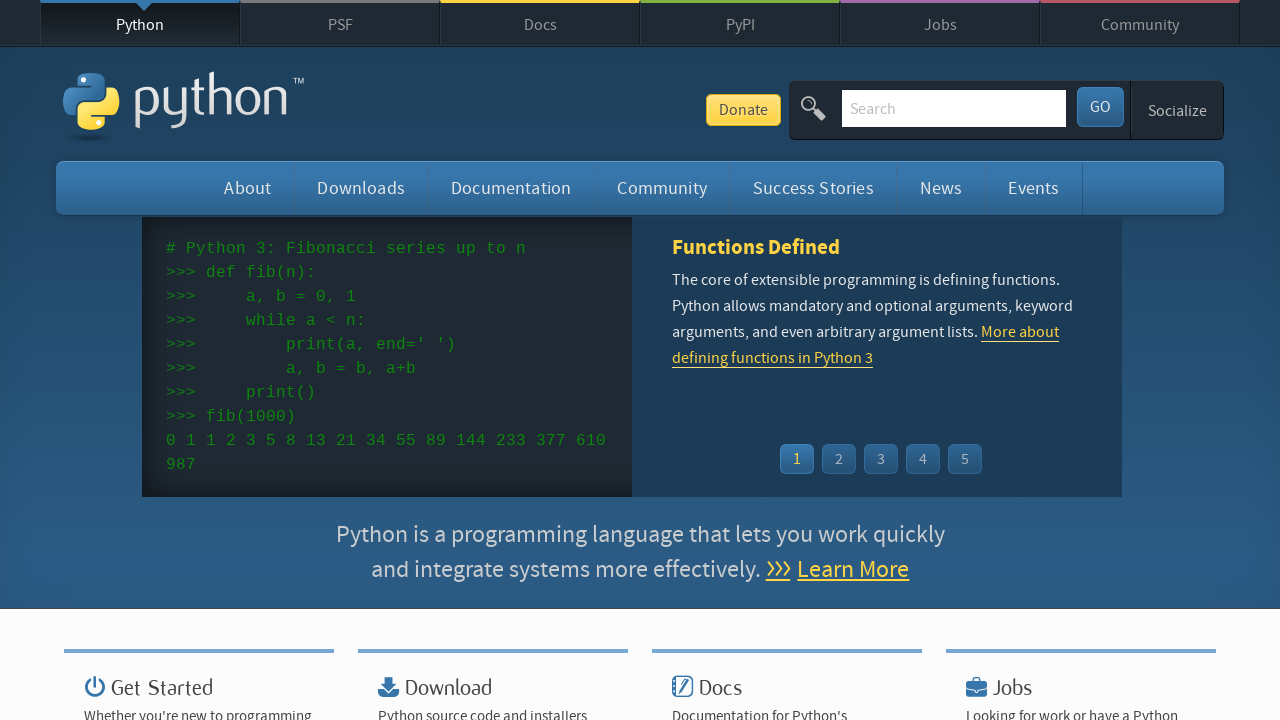

Event widget upcoming events links loaded
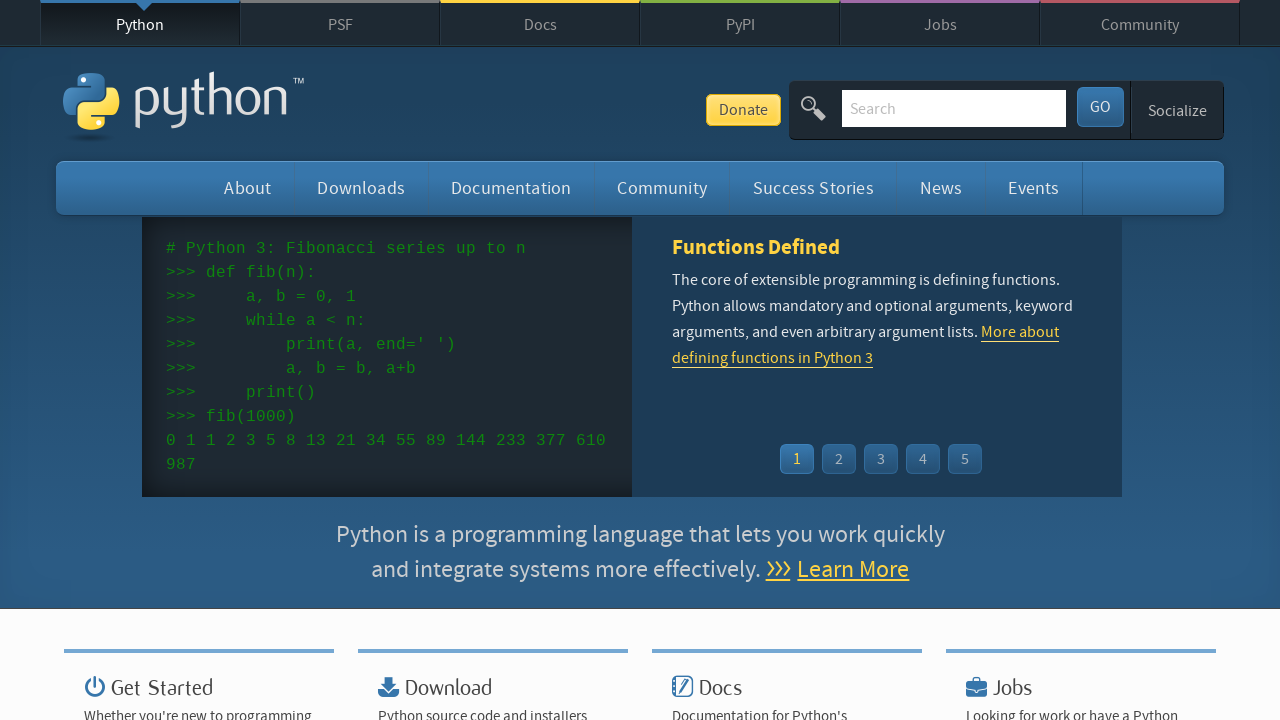

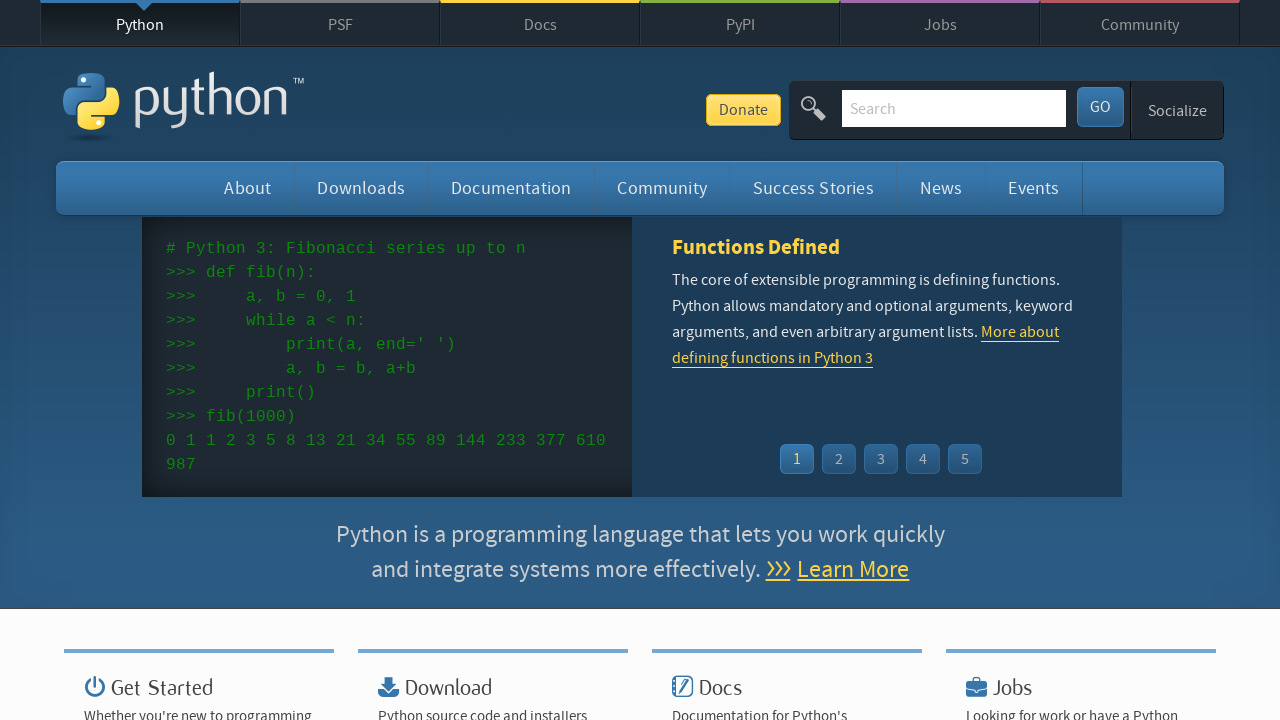